Tests adding more courses link in GPA Calculator, then calculates and enters a course name.

Starting URL: https://www.calculator.net/

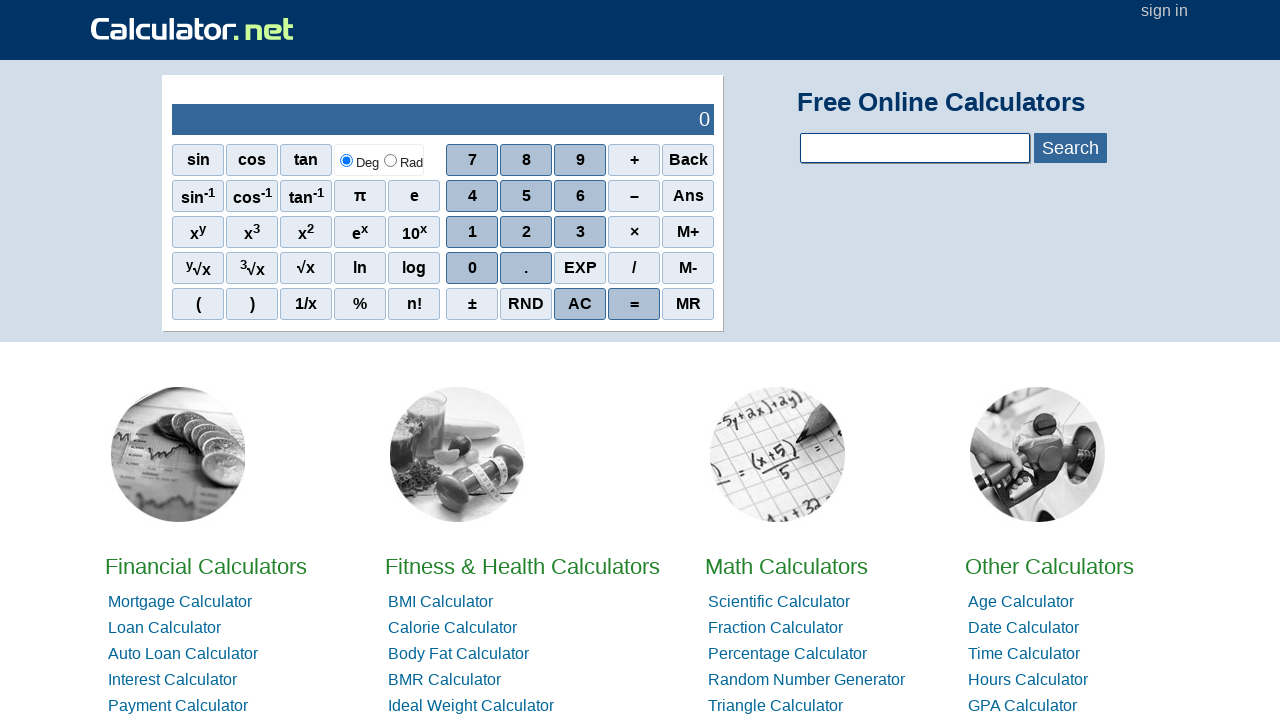

Clicked on GPA Calculator link at (1022, 706) on a:text('GPA Calculator')
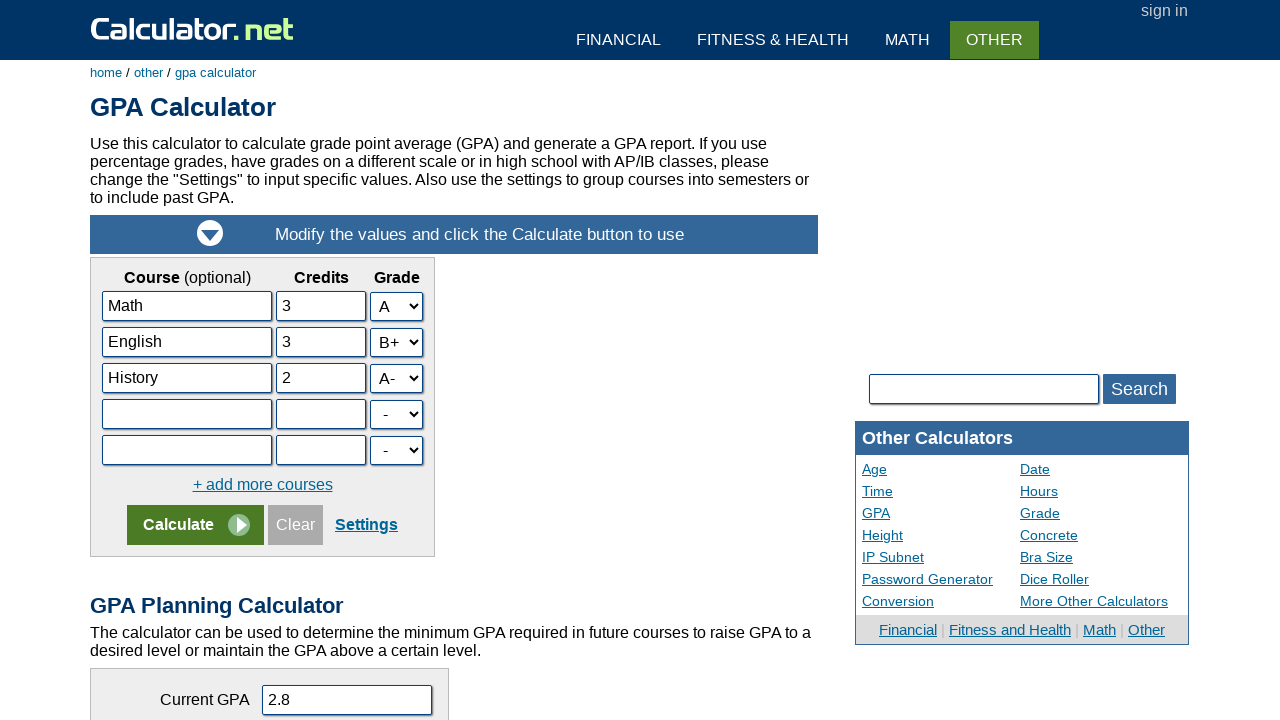

Clicked on '+ add more courses' link at (262, 484) on a:text('+ add more courses')
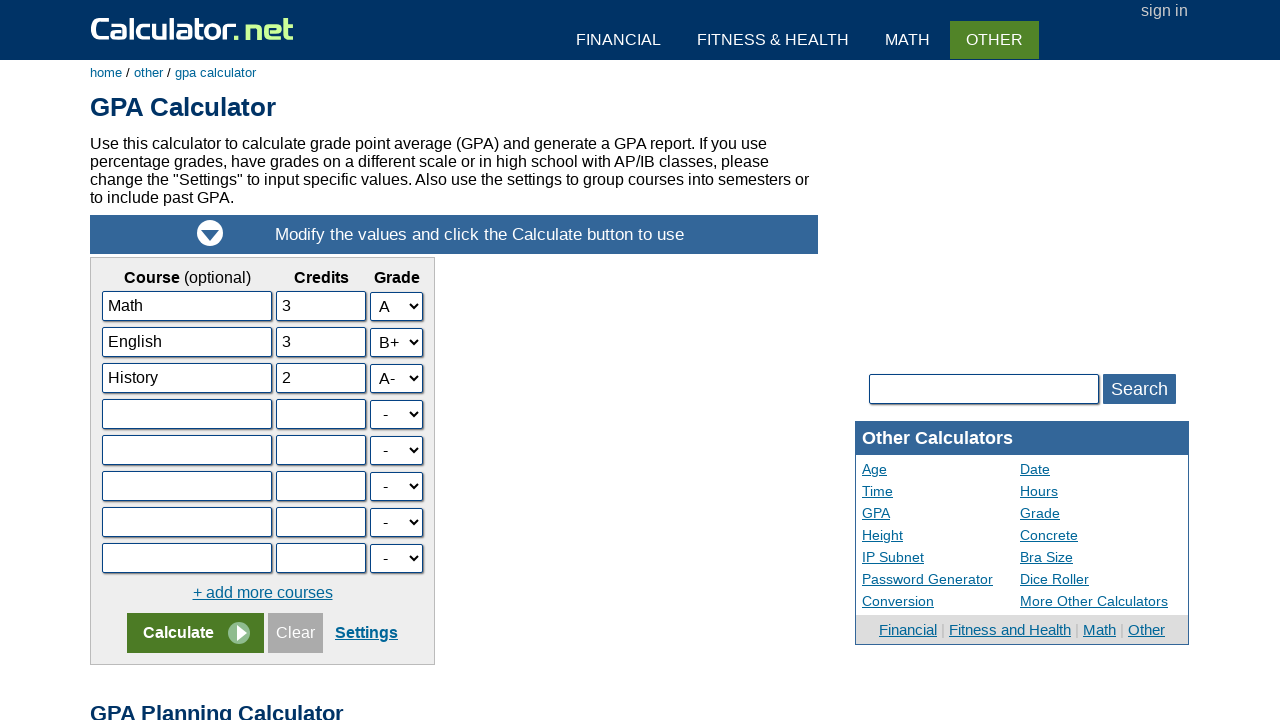

Clicked calculate button at (196, 633) on table:nth-child(16) input
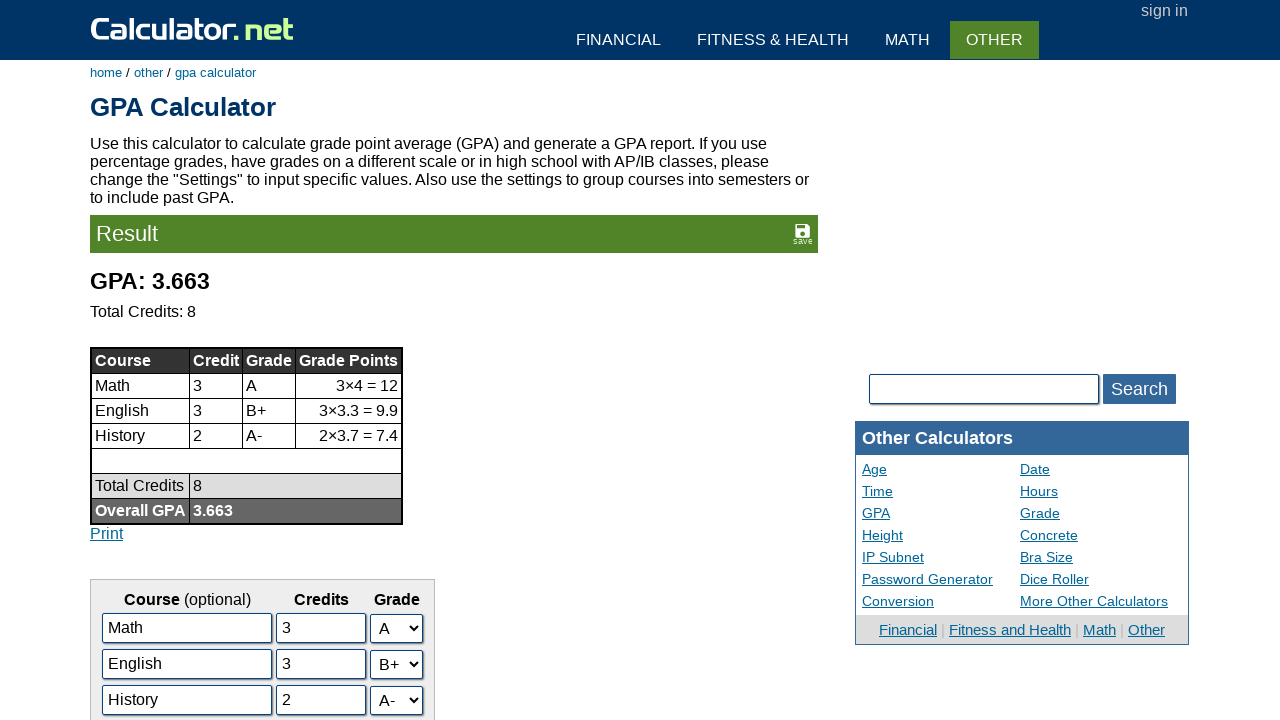

Clicked on course name input field at (187, 628) on input[name='da1']
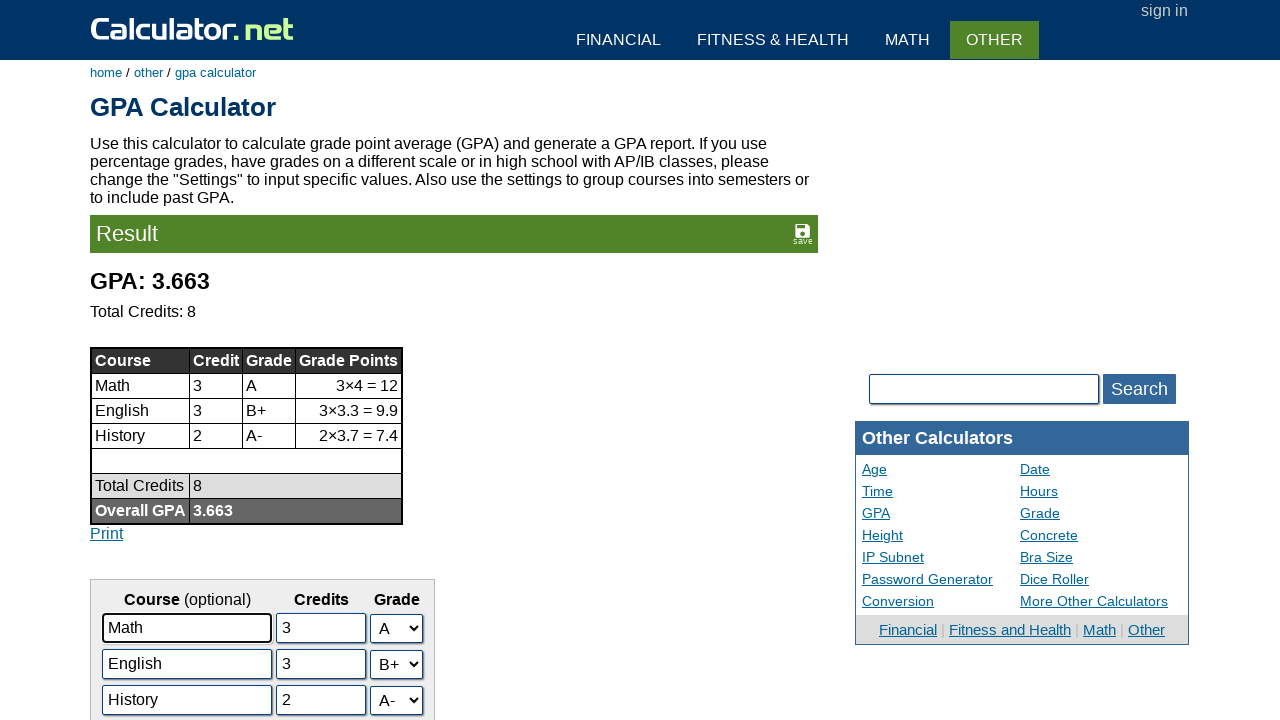

Entered 'English' as course name on input[name='da1']
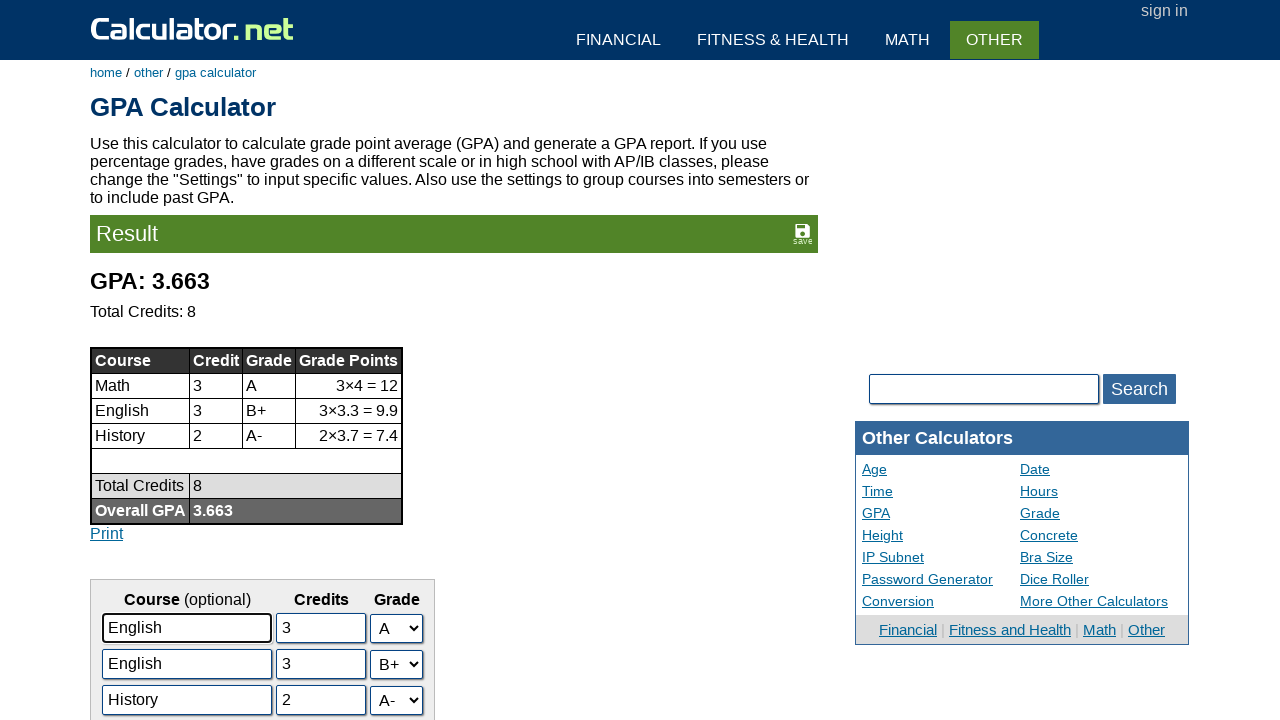

Pressed Enter to confirm course name on input[name='da1']
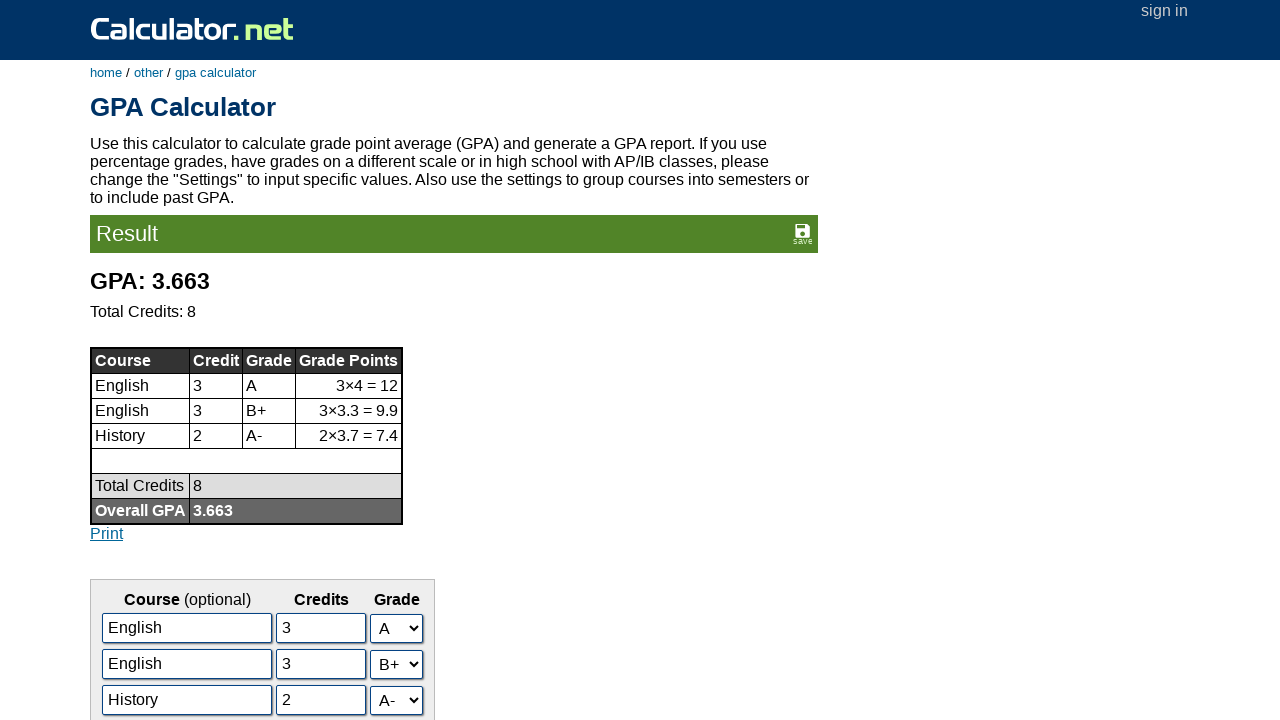

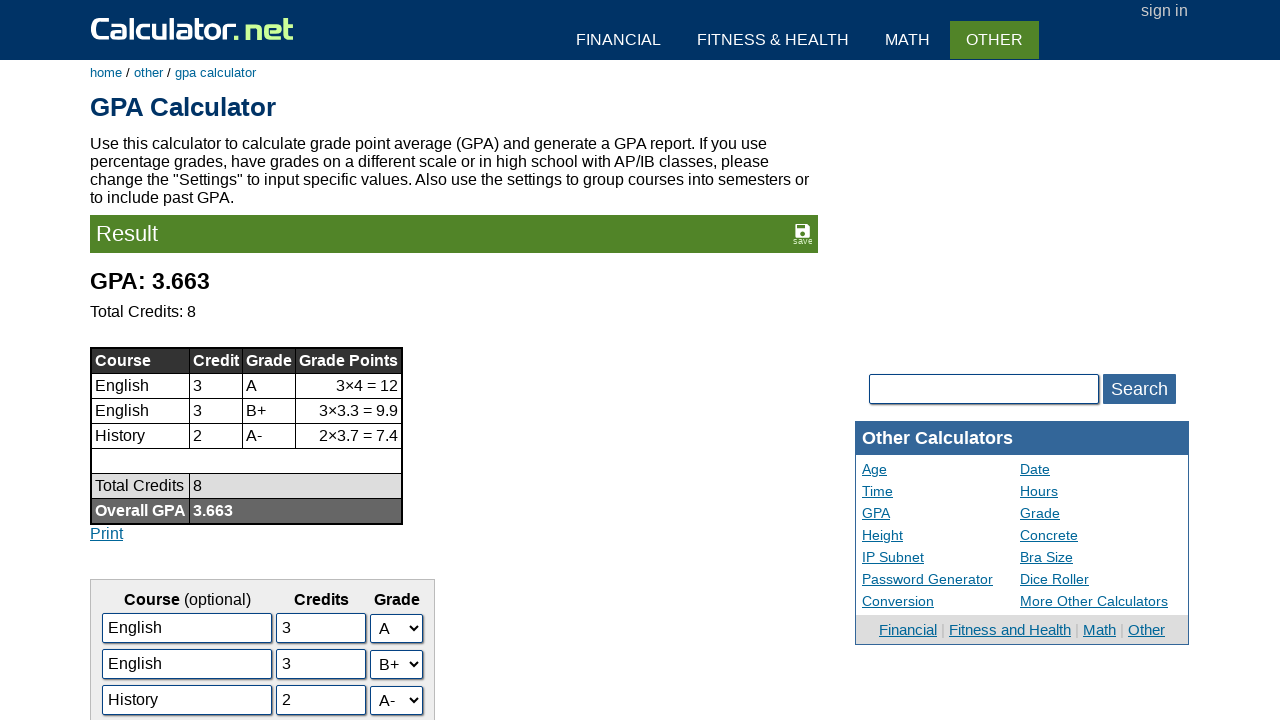